Searches for books on Hanbit publishing website by navigating to search results and clicking the "more" button to load additional results

Starting URL: https://www.hanbit.co.kr/search/search_list.html?keyword=파이썬

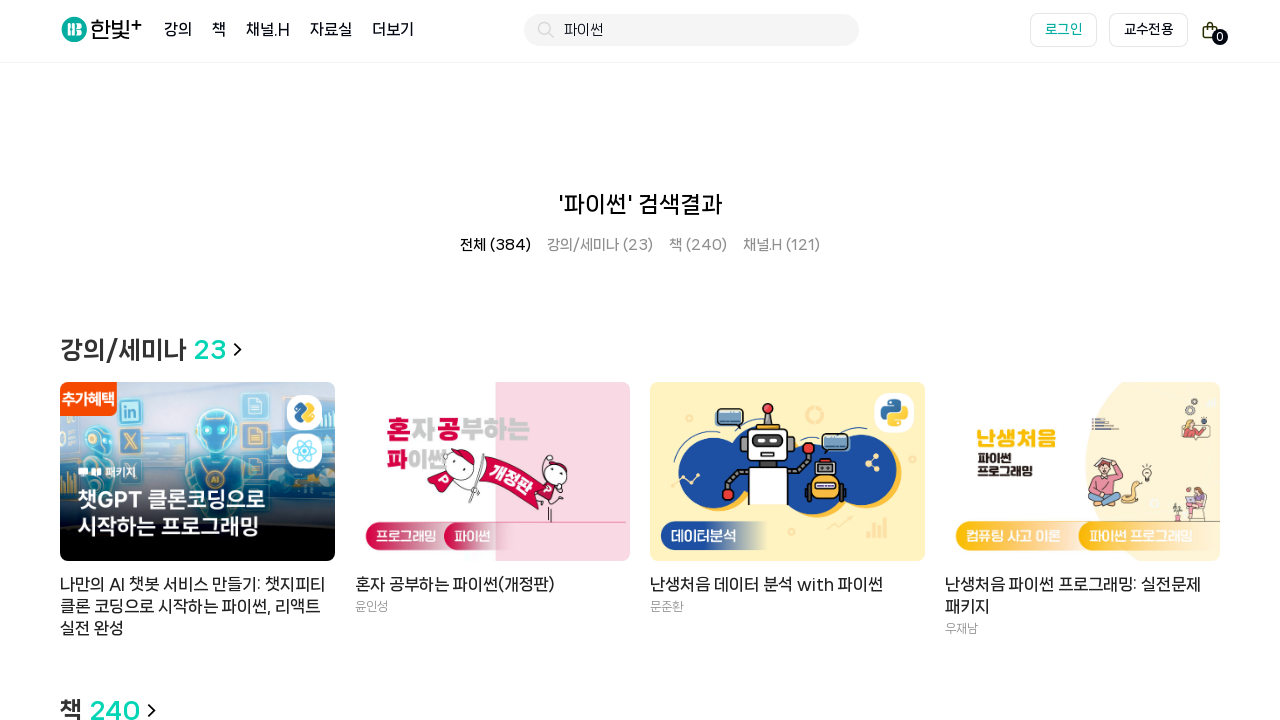

Clicked the 'more' button to expand search results at (640, 694) on xpath=//*[@id="container"]/div[2]/div/div[2]/h2
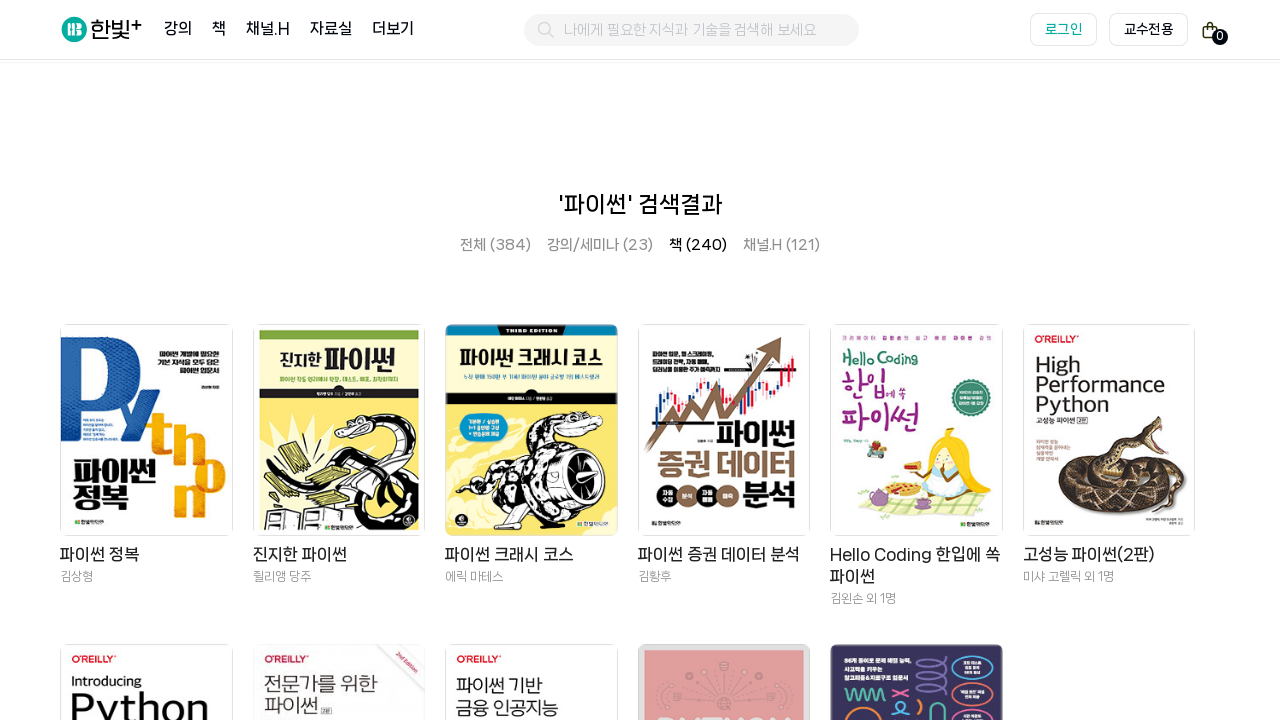

Additional search results loaded
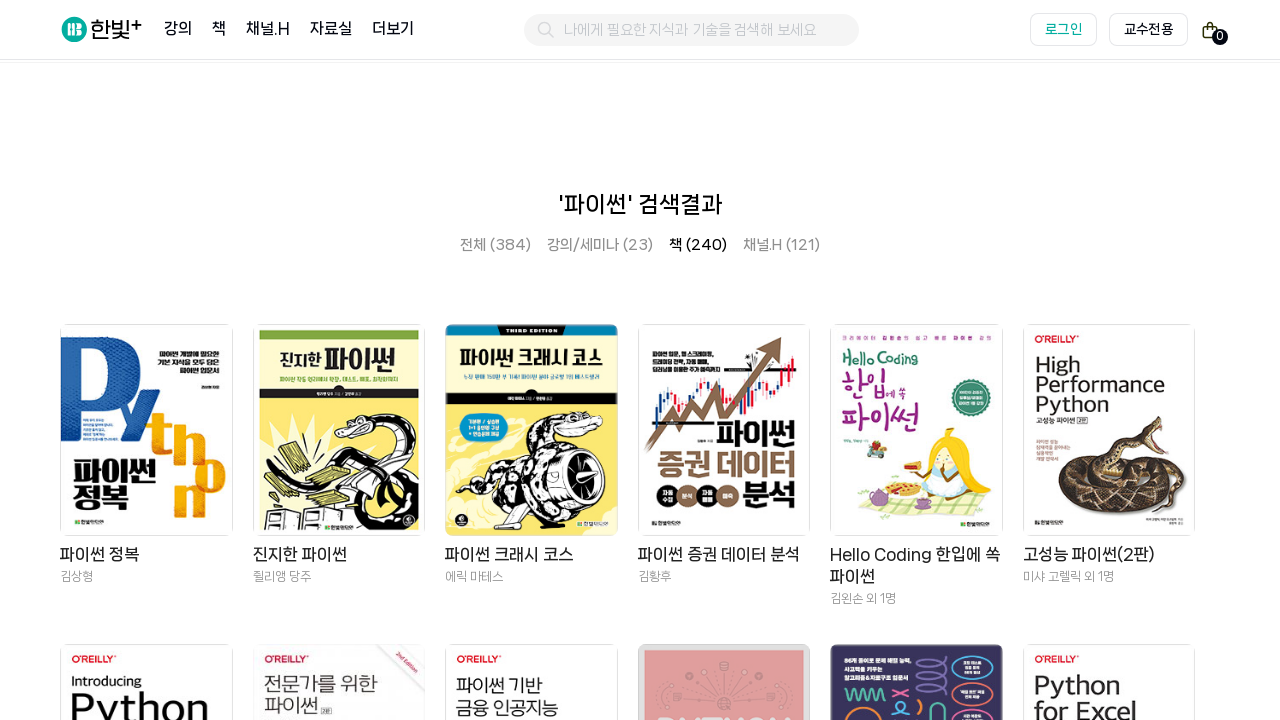

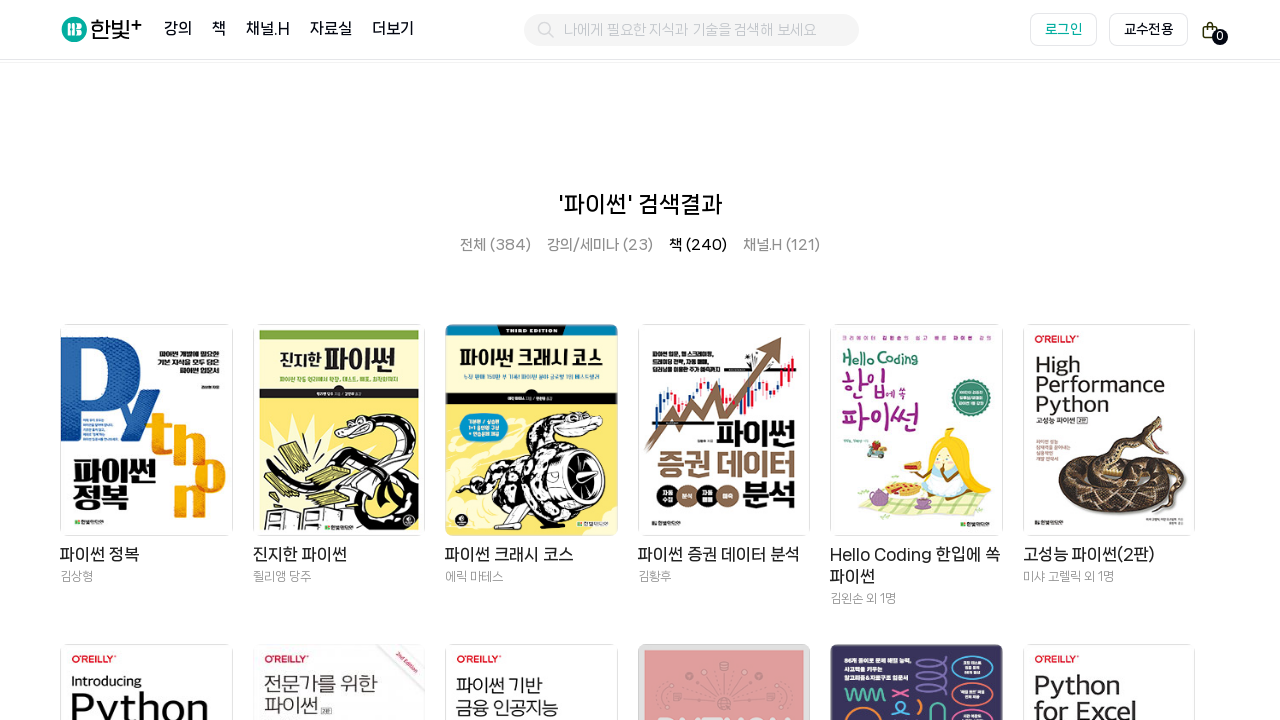